Tests jQuery UI datepicker by selecting a specific date through month/year navigation and date selection

Starting URL: https://jqueryui.com/datepicker/

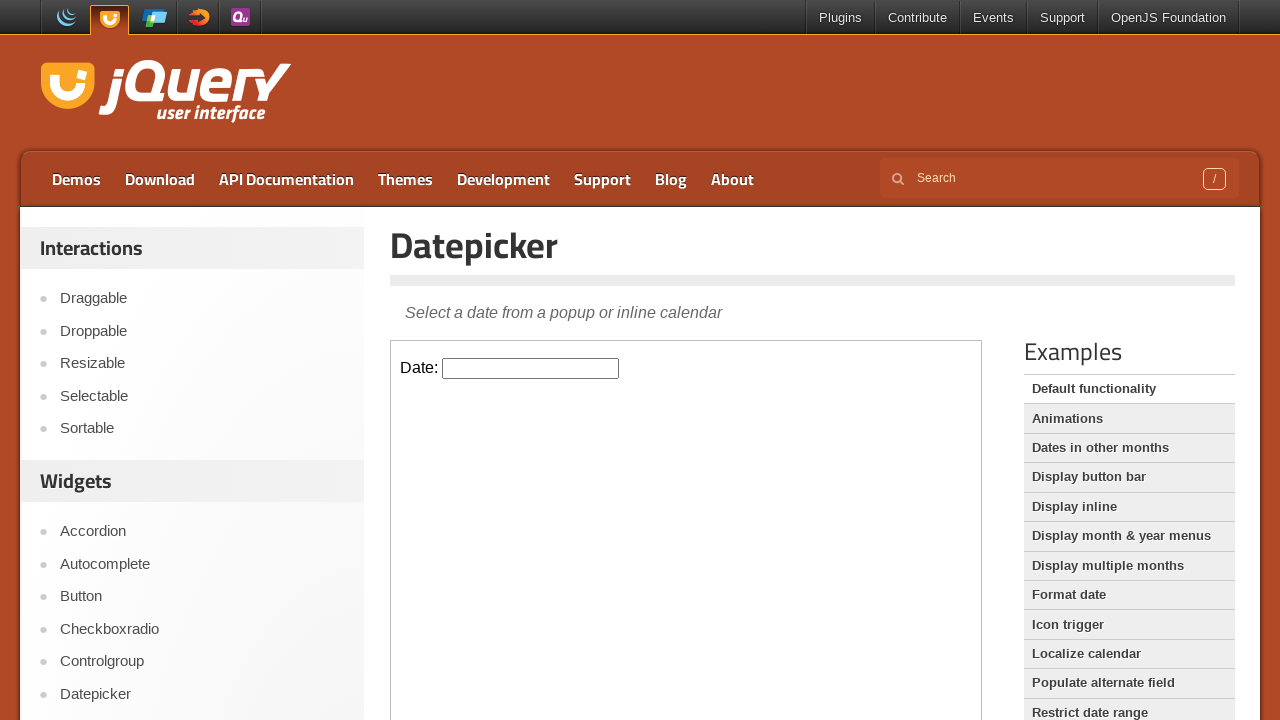

Located iframe containing the datepicker
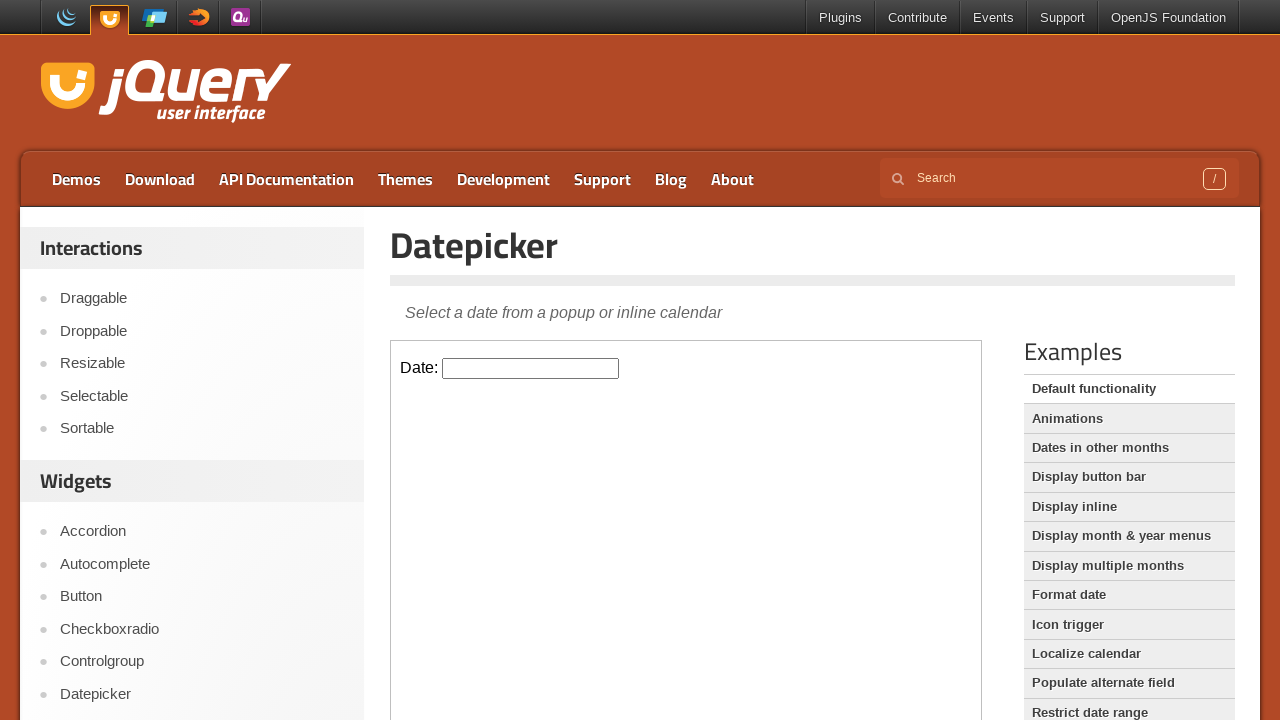

Located datepicker input element
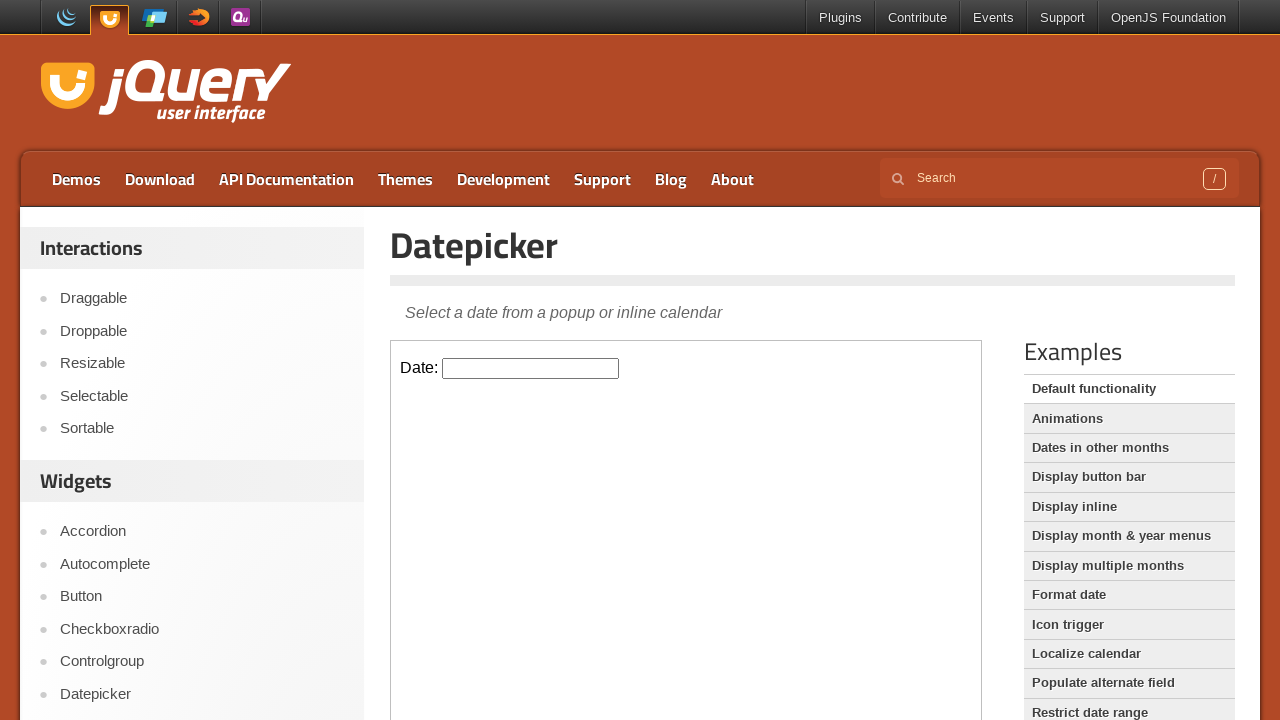

Clicked datepicker input to open date picker at (531, 368) on iframe >> nth=0 >> internal:control=enter-frame >> input#datepicker
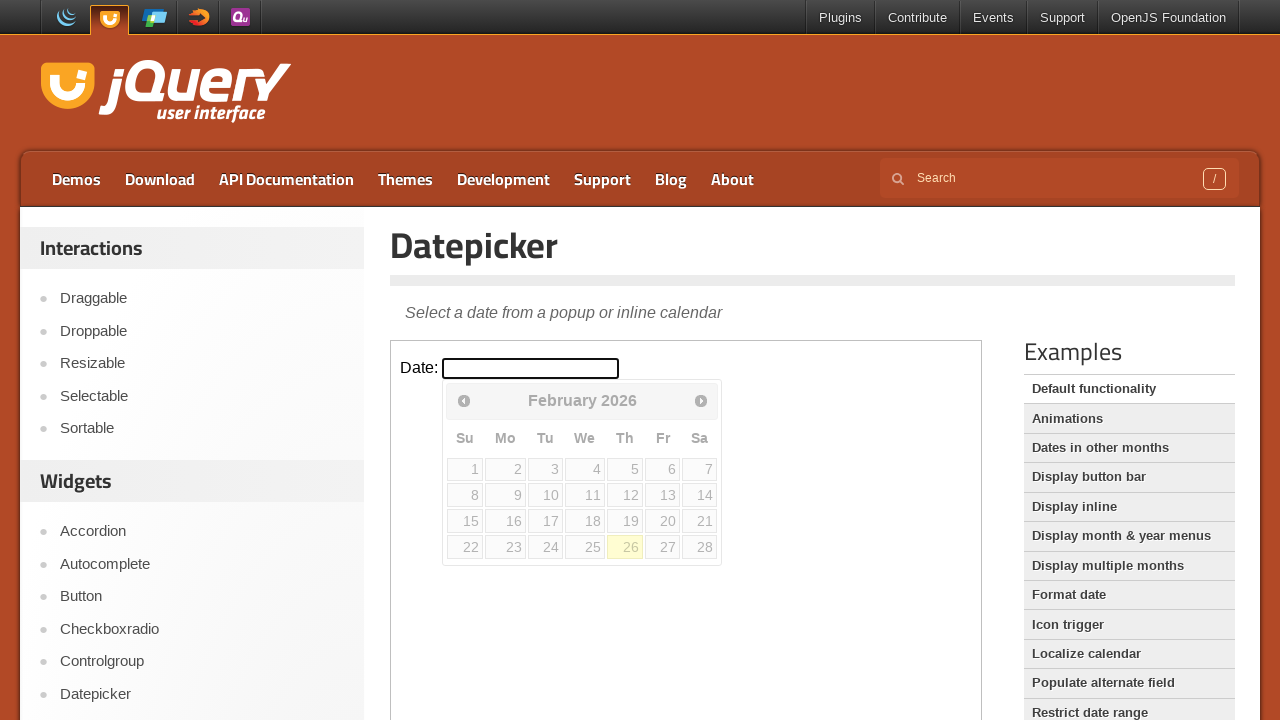

Retrieved current month: February
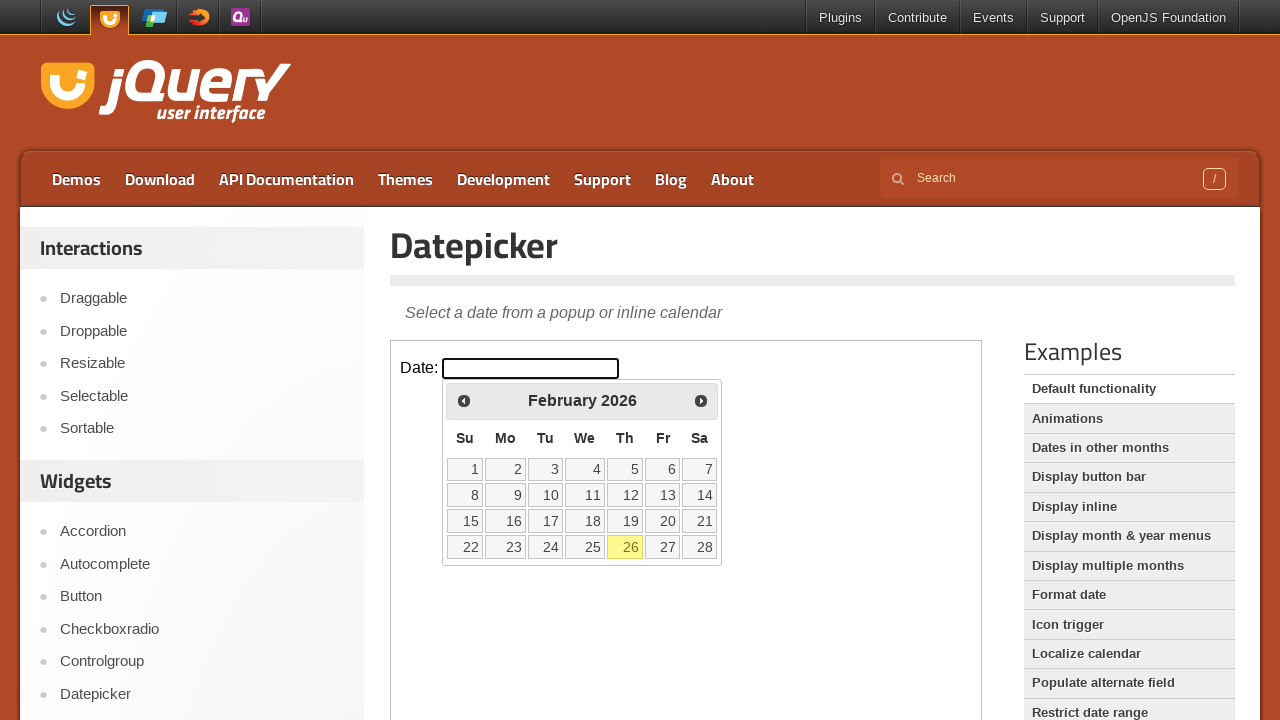

Retrieved current year: 2026
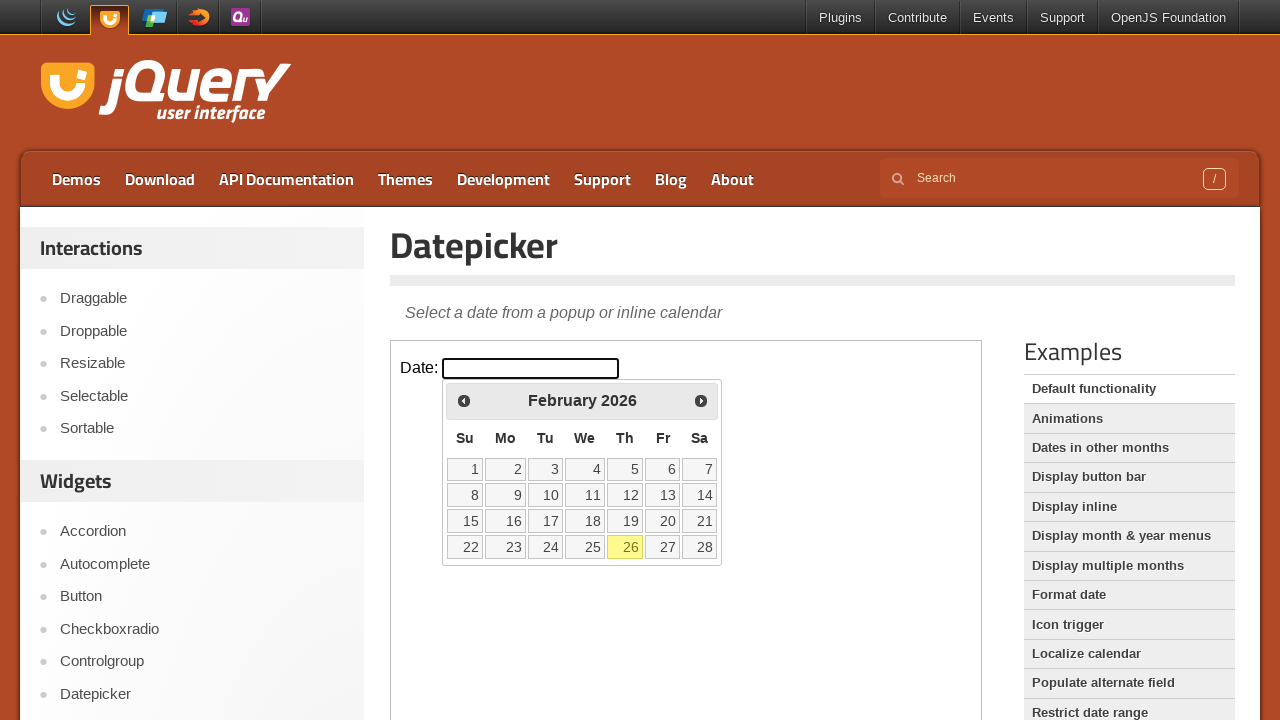

Clicked next month navigation button at (701, 400) on iframe >> nth=0 >> internal:control=enter-frame >> span.ui-icon.ui-icon-circle-t
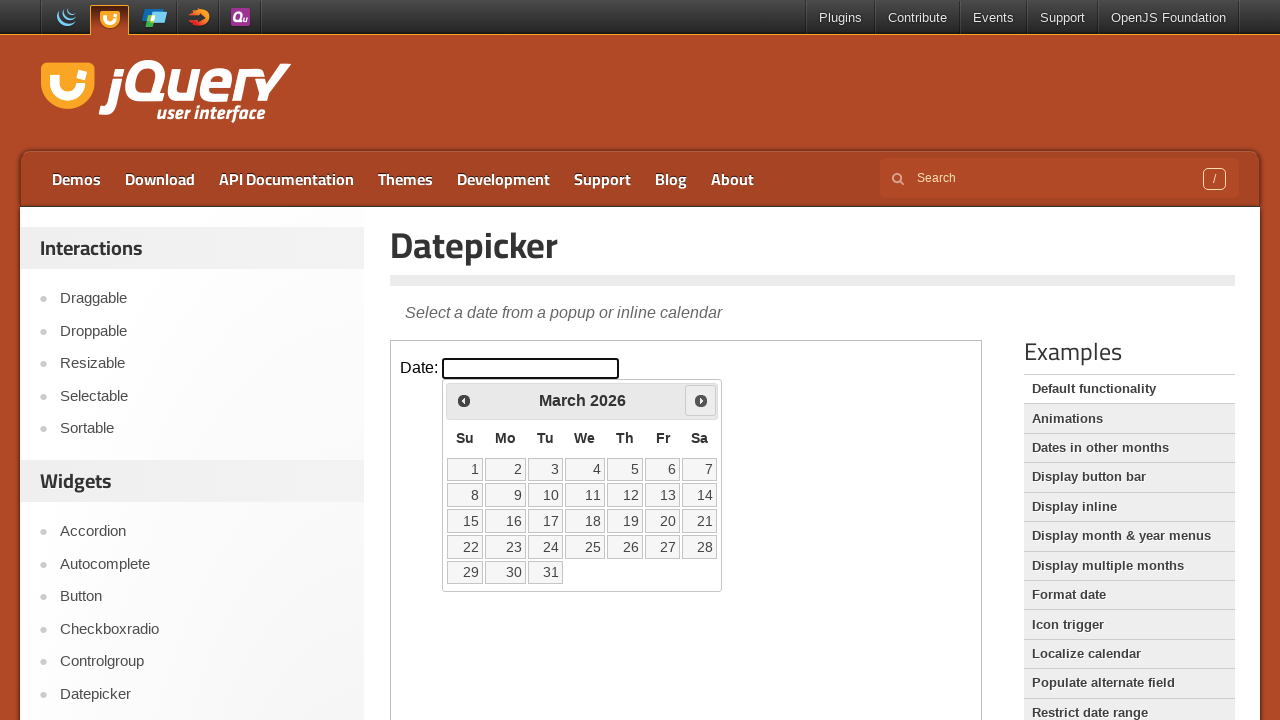

Retrieved current month: March
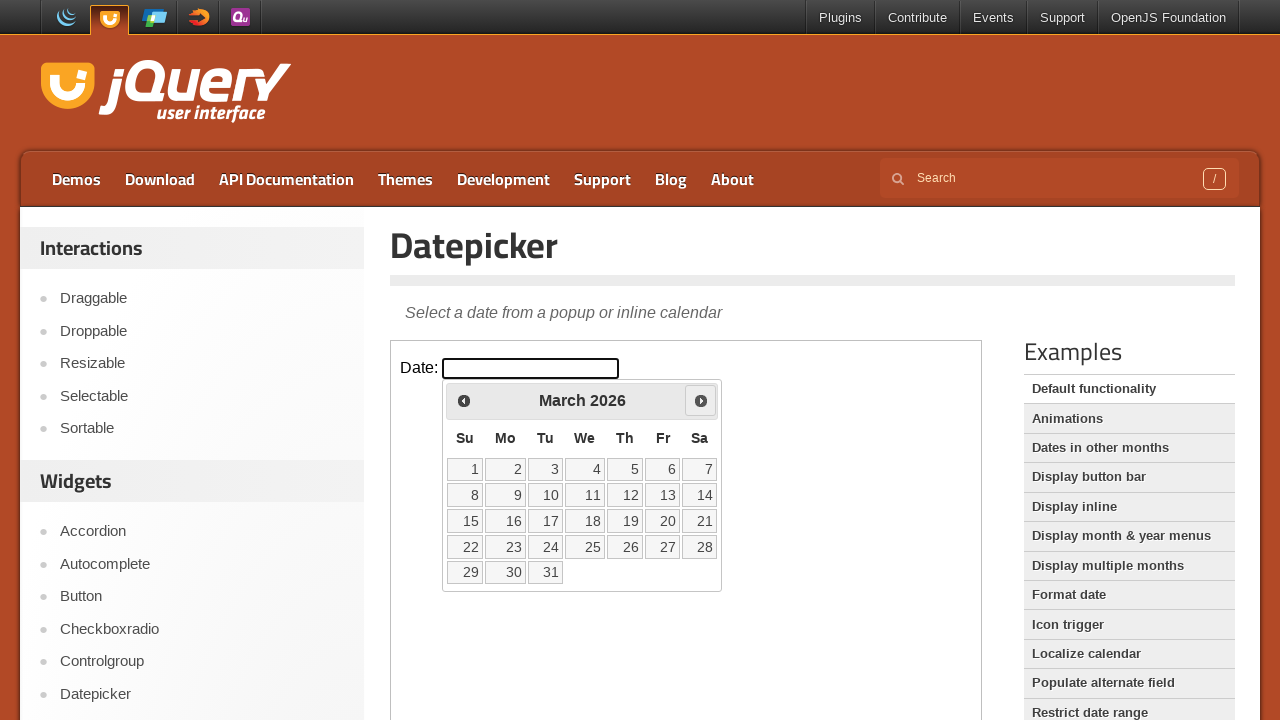

Retrieved current year: 2026
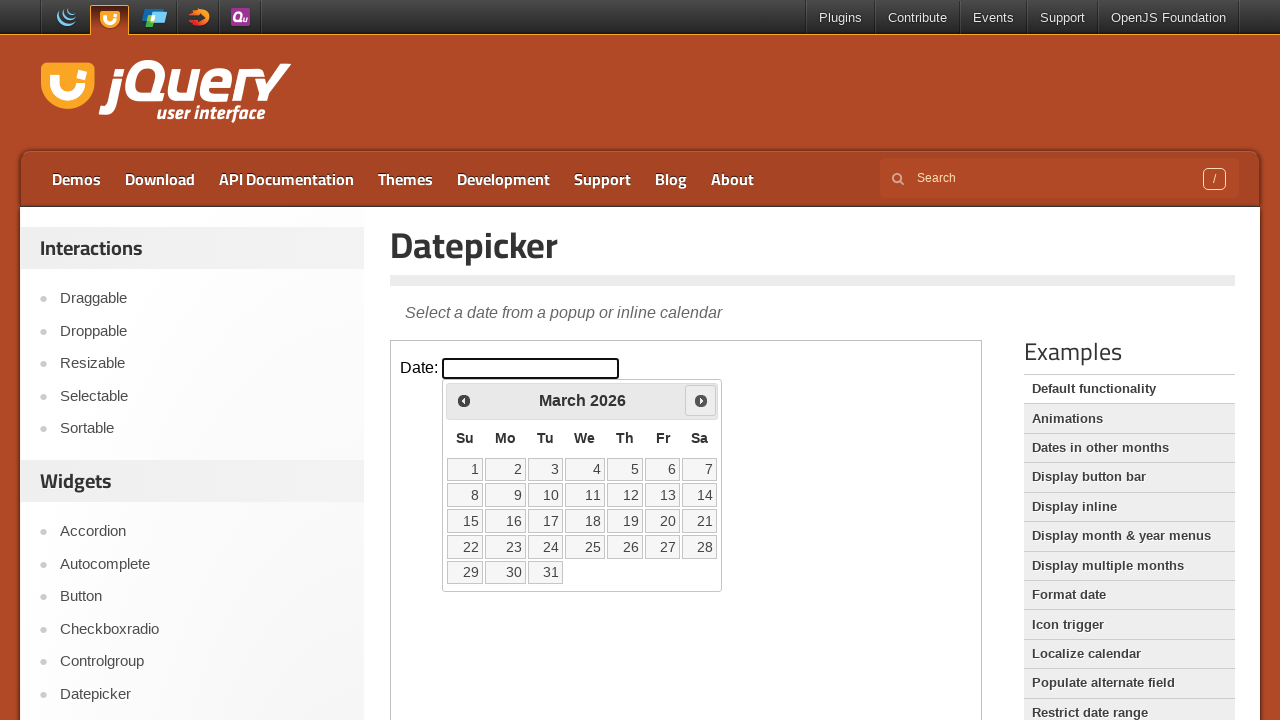

Clicked next month navigation button at (701, 400) on iframe >> nth=0 >> internal:control=enter-frame >> span.ui-icon.ui-icon-circle-t
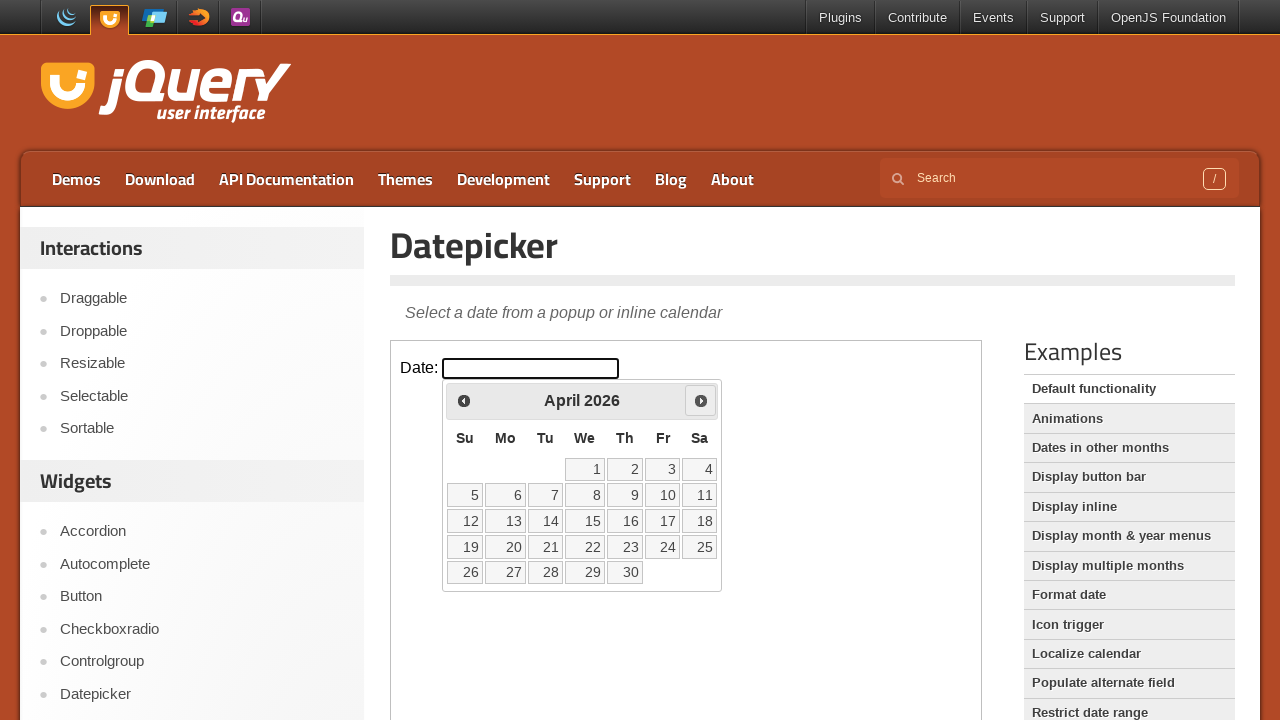

Retrieved current month: April
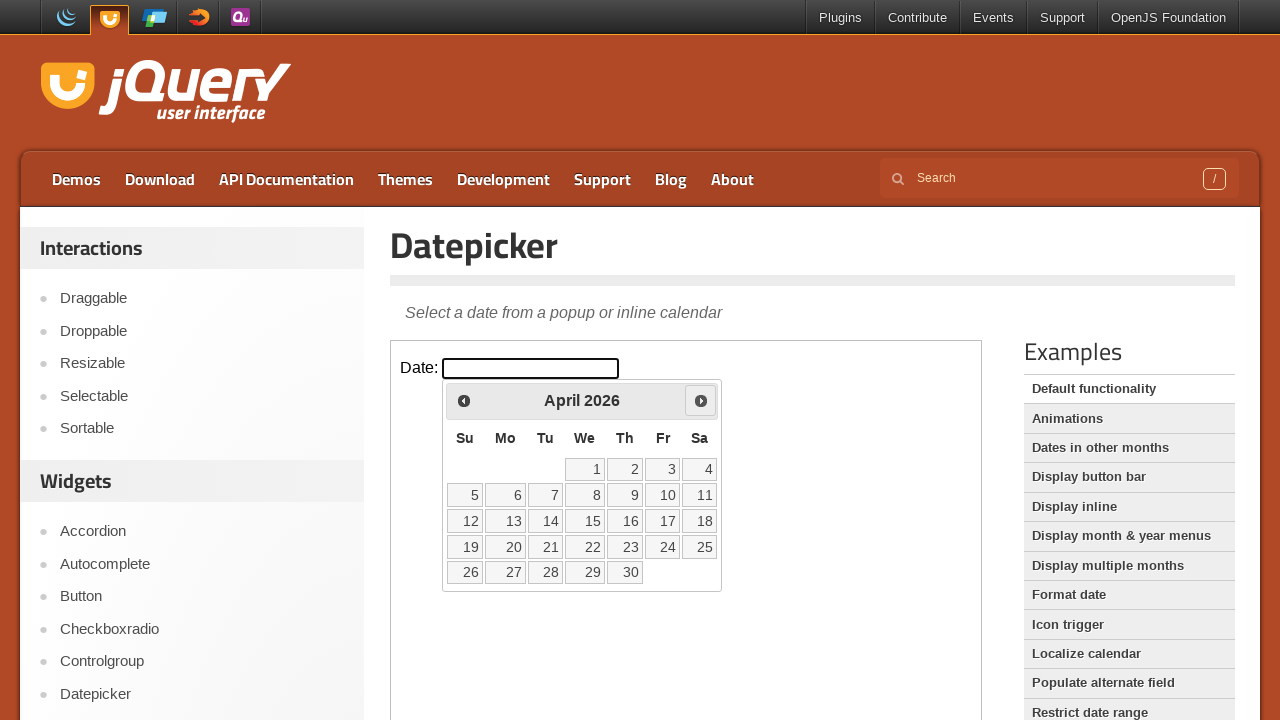

Retrieved current year: 2026
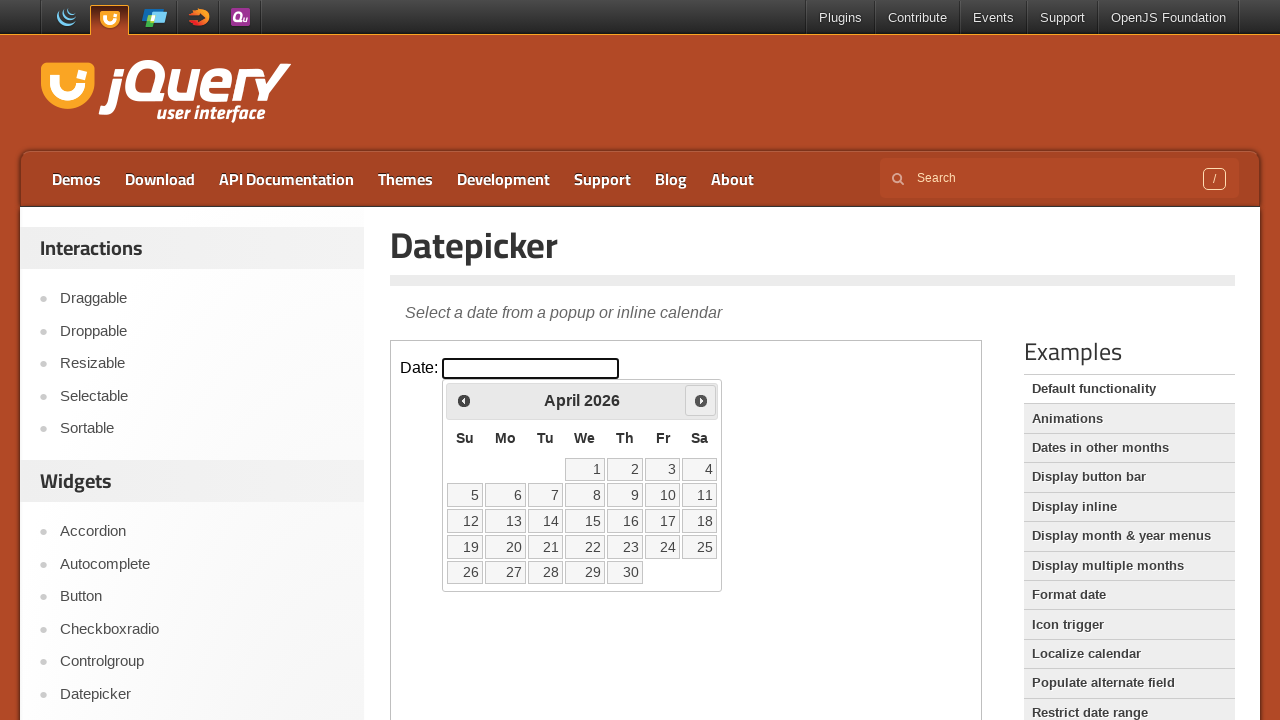

Clicked next month navigation button at (701, 400) on iframe >> nth=0 >> internal:control=enter-frame >> span.ui-icon.ui-icon-circle-t
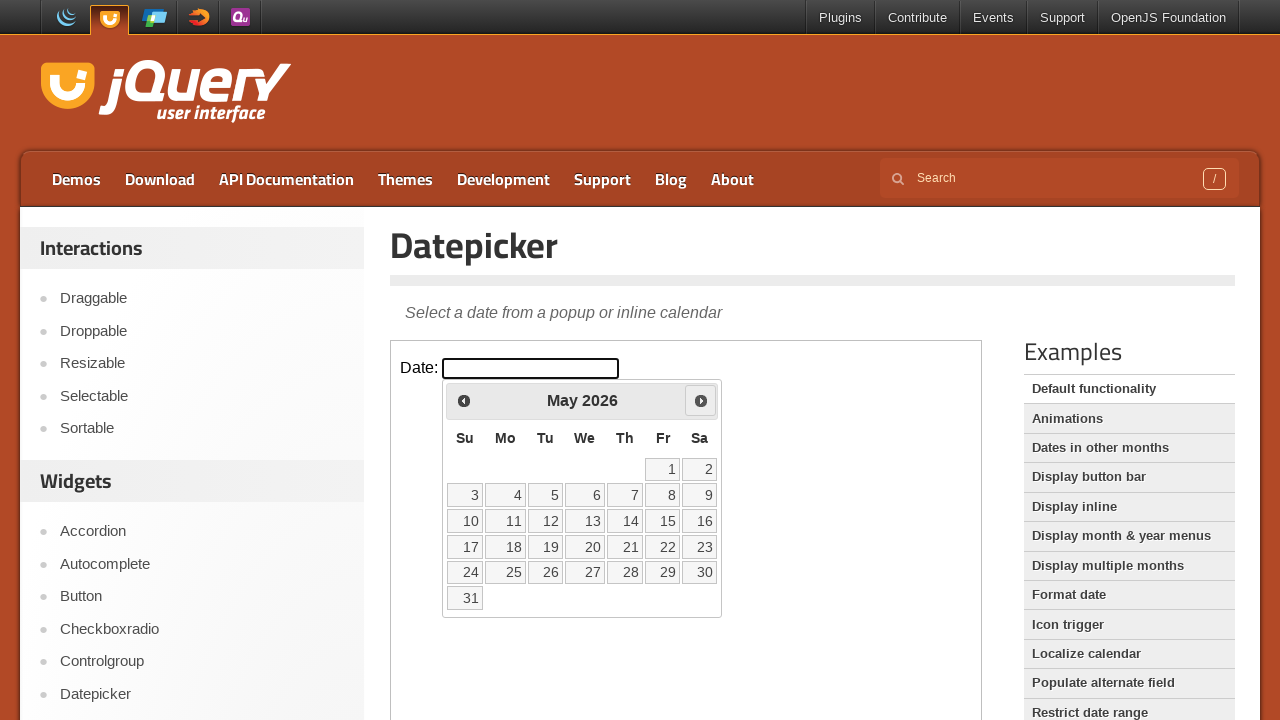

Retrieved current month: May
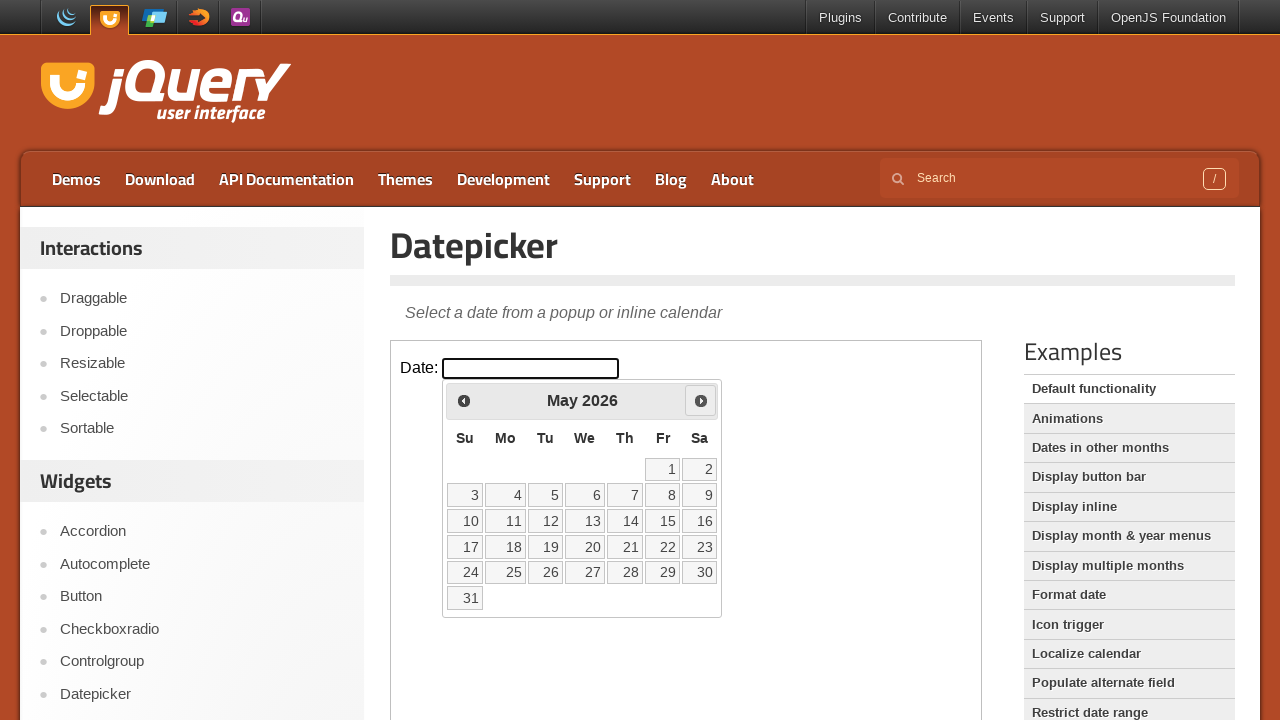

Retrieved current year: 2026
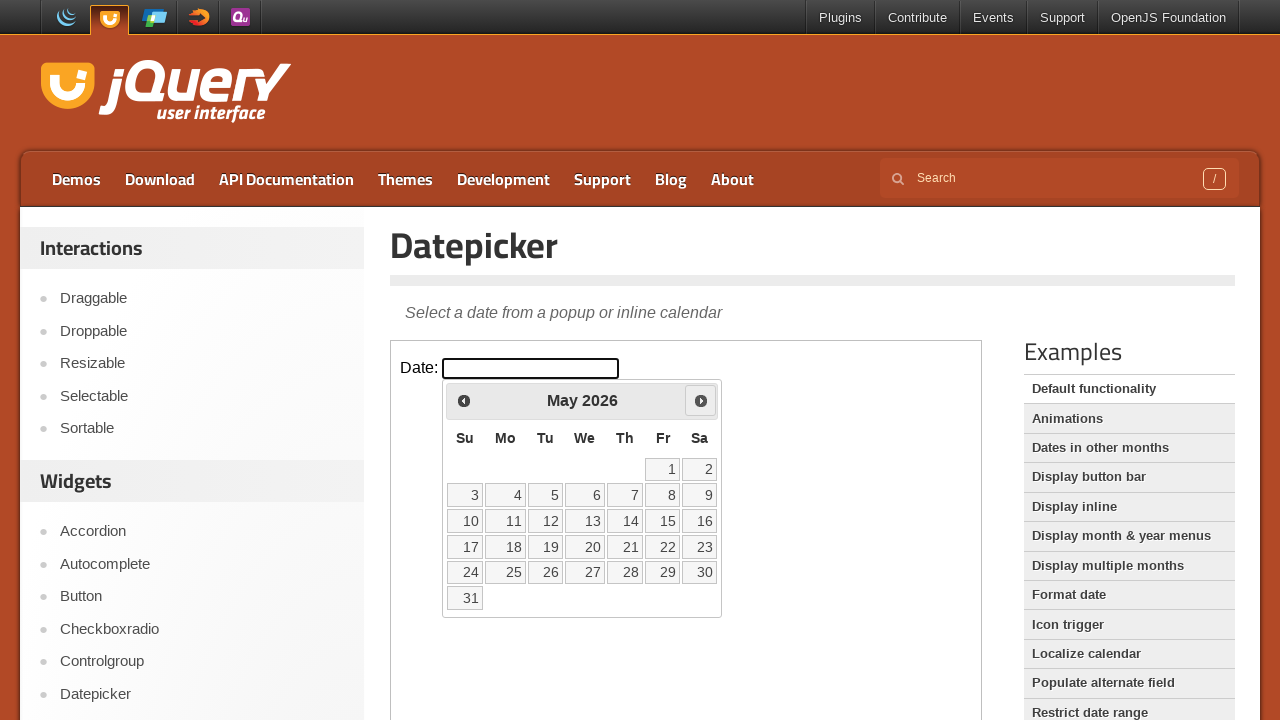

Clicked next month navigation button at (701, 400) on iframe >> nth=0 >> internal:control=enter-frame >> span.ui-icon.ui-icon-circle-t
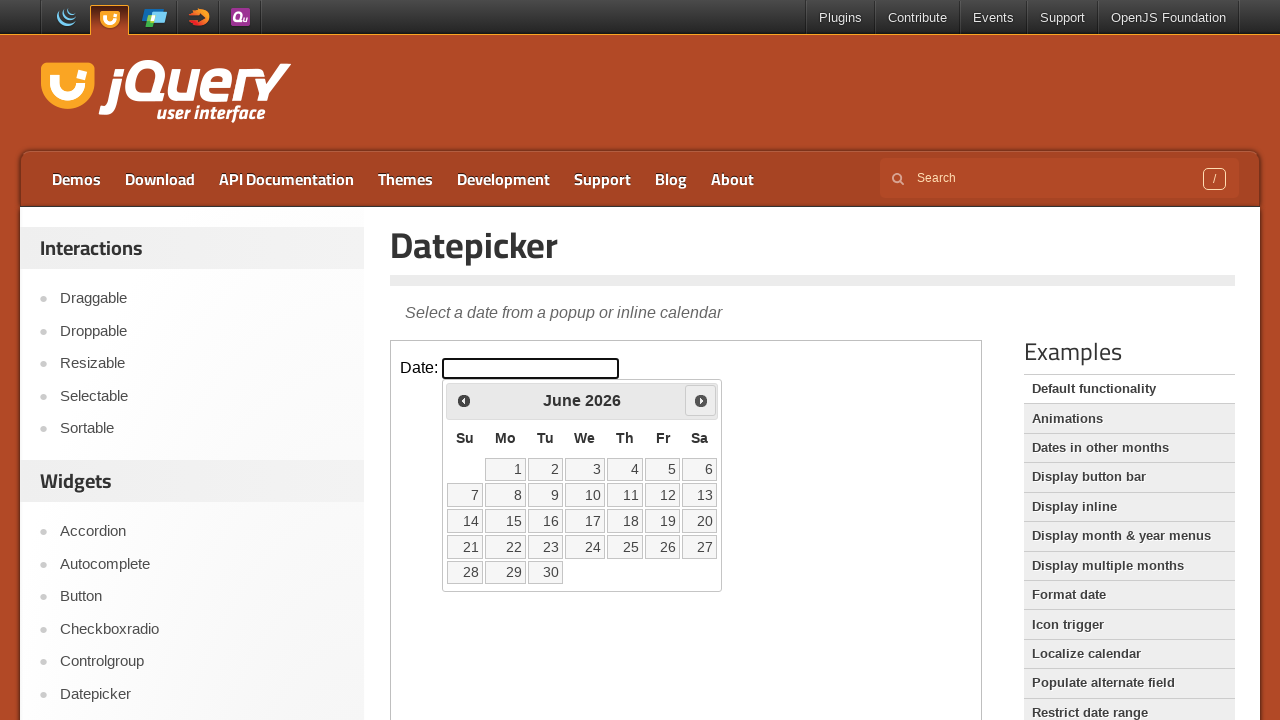

Retrieved current month: June
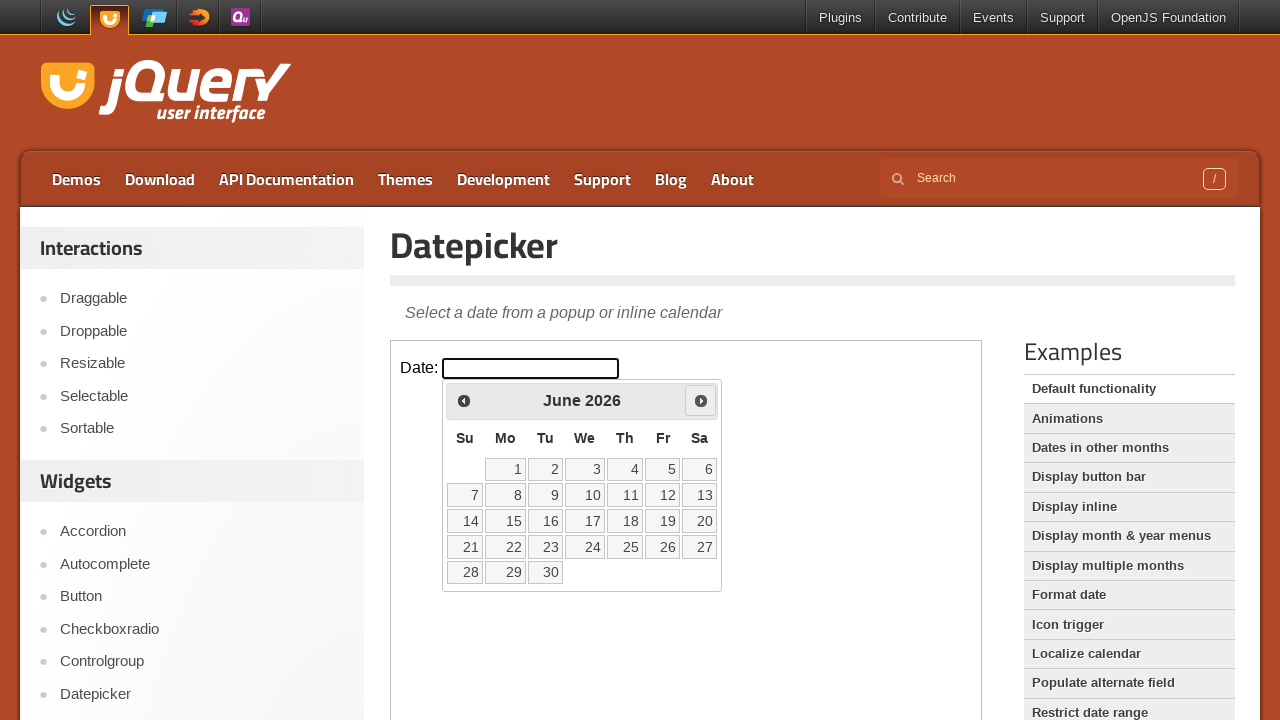

Retrieved current year: 2026
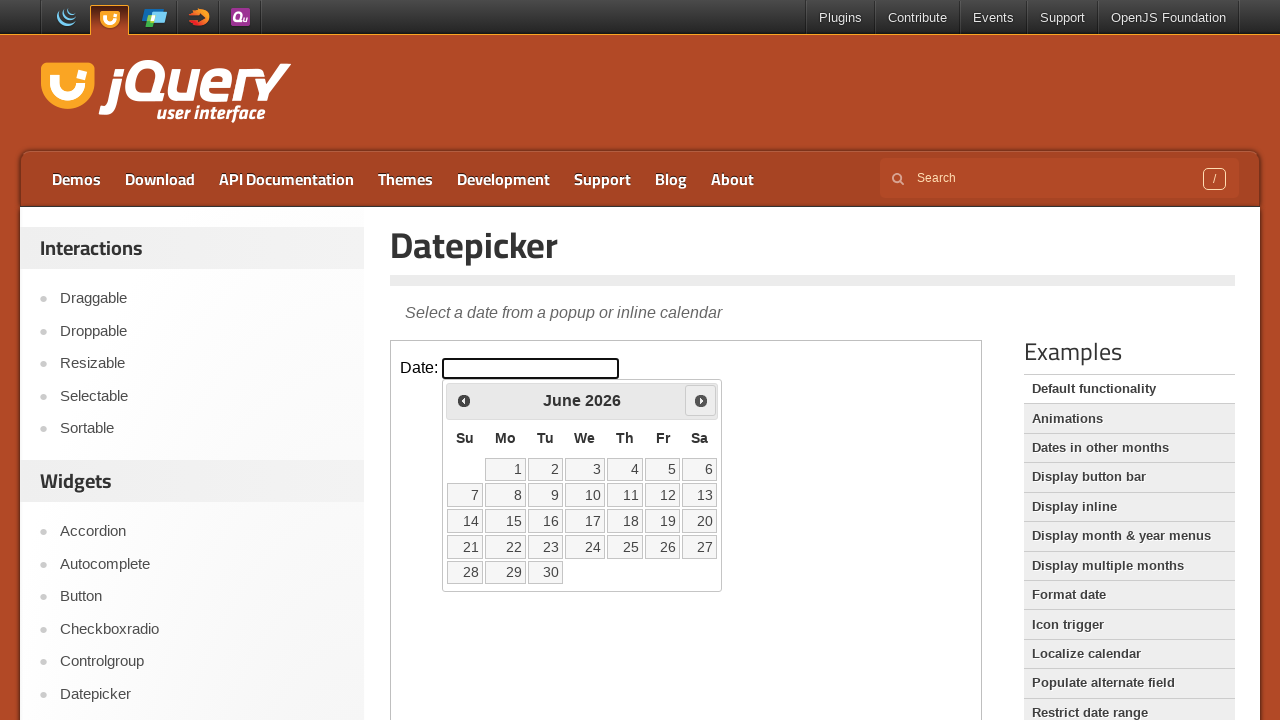

Clicked next month navigation button at (701, 400) on iframe >> nth=0 >> internal:control=enter-frame >> span.ui-icon.ui-icon-circle-t
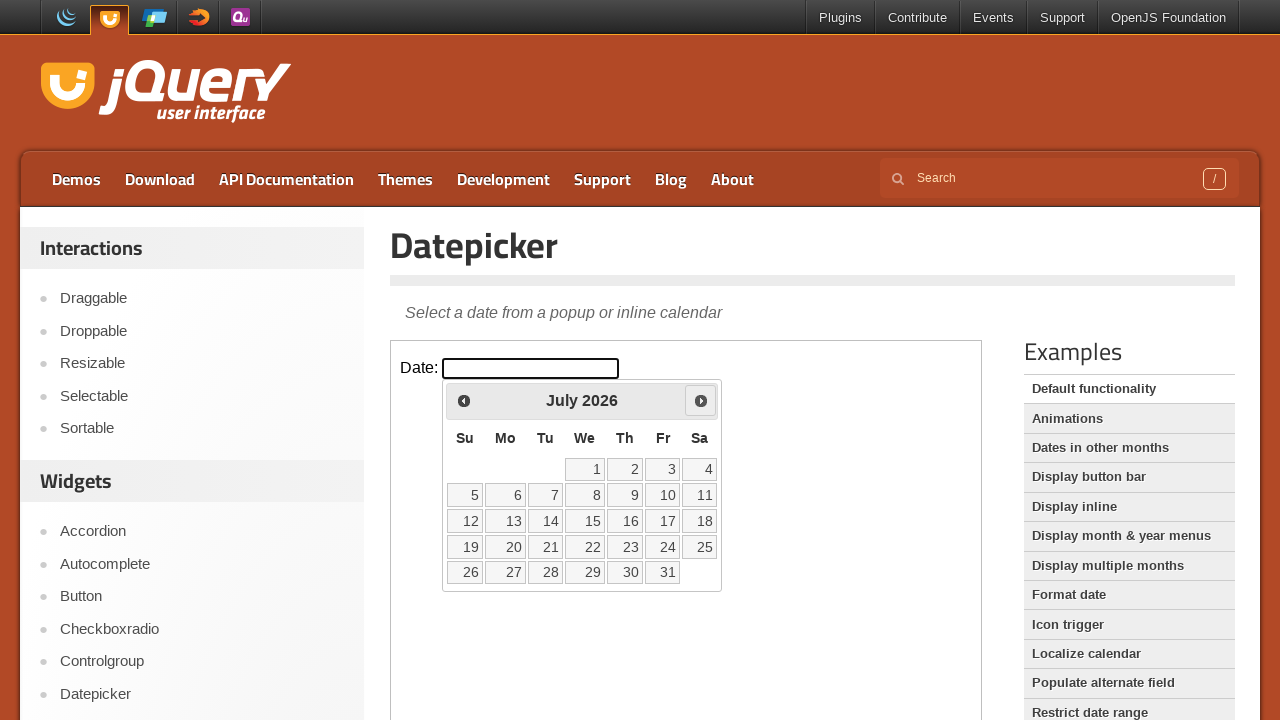

Retrieved current month: July
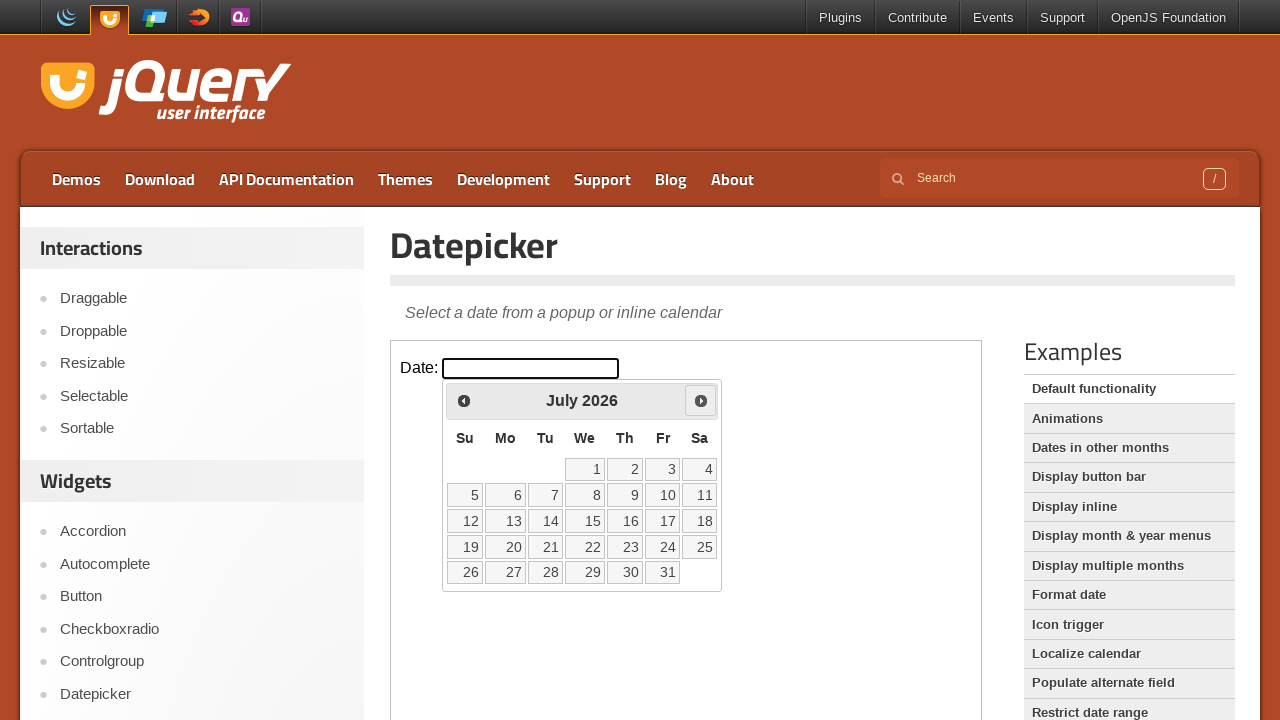

Retrieved current year: 2026
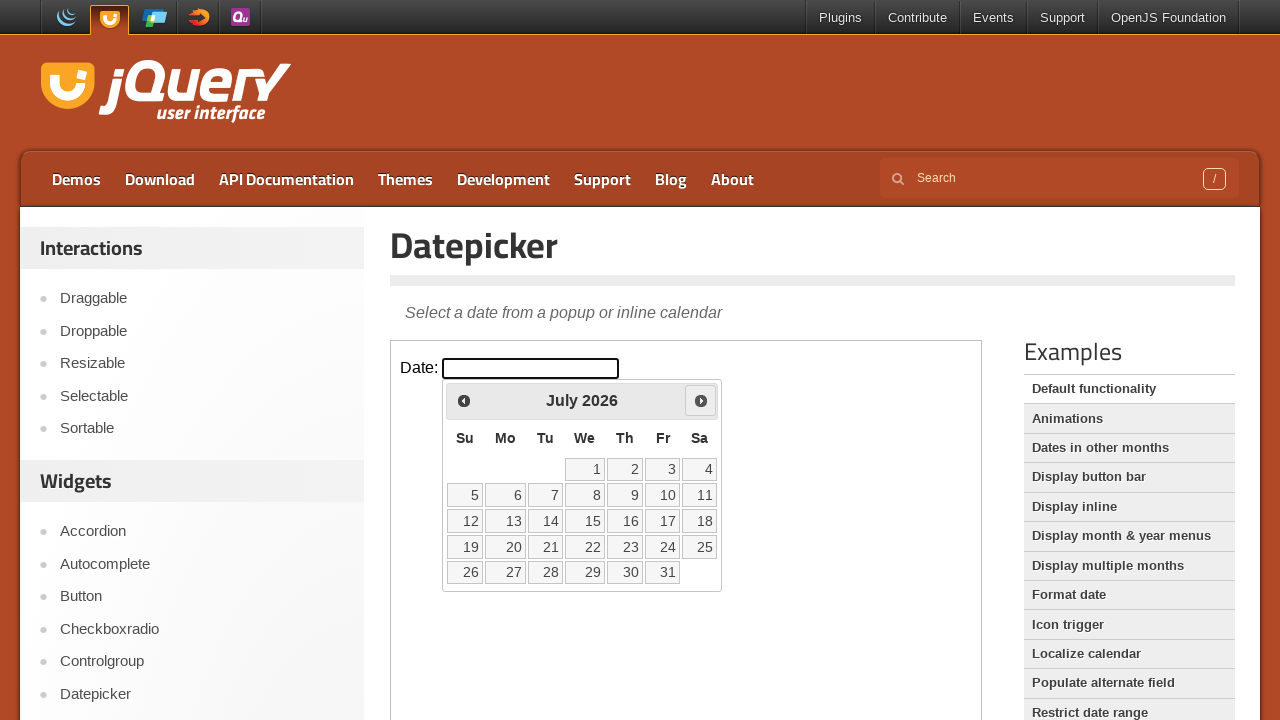

Clicked next month navigation button at (701, 400) on iframe >> nth=0 >> internal:control=enter-frame >> span.ui-icon.ui-icon-circle-t
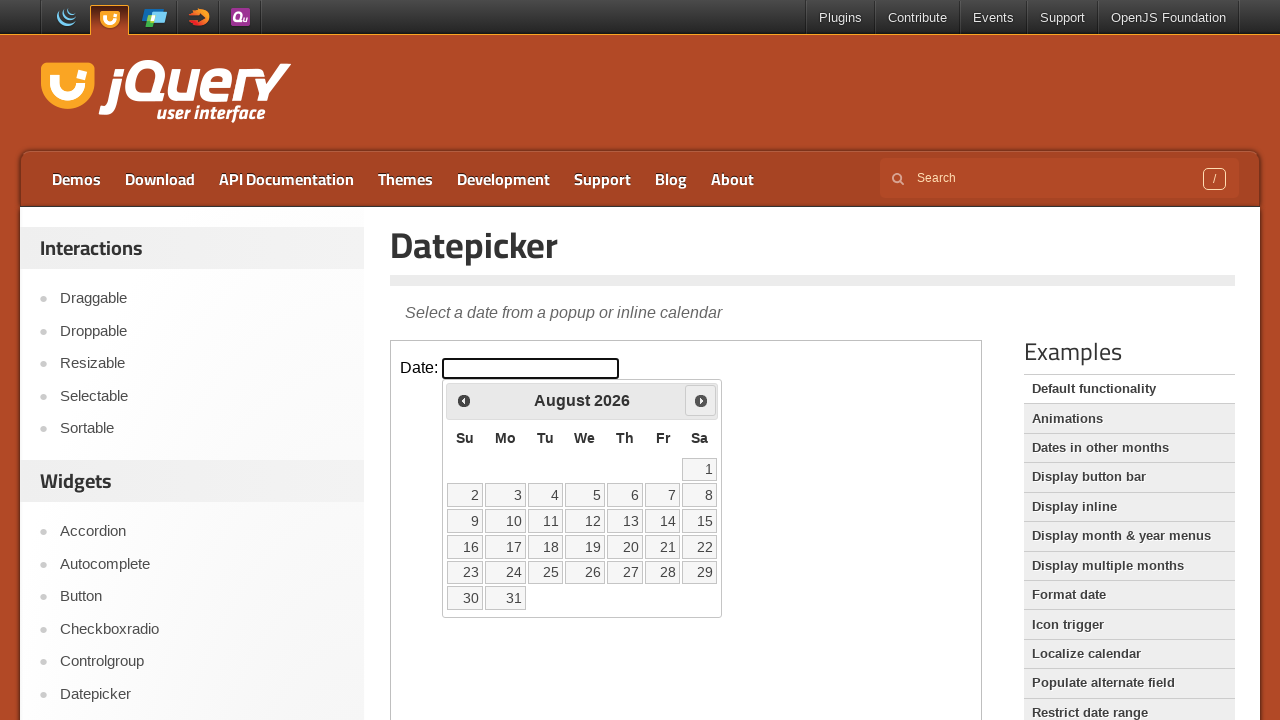

Retrieved current month: August
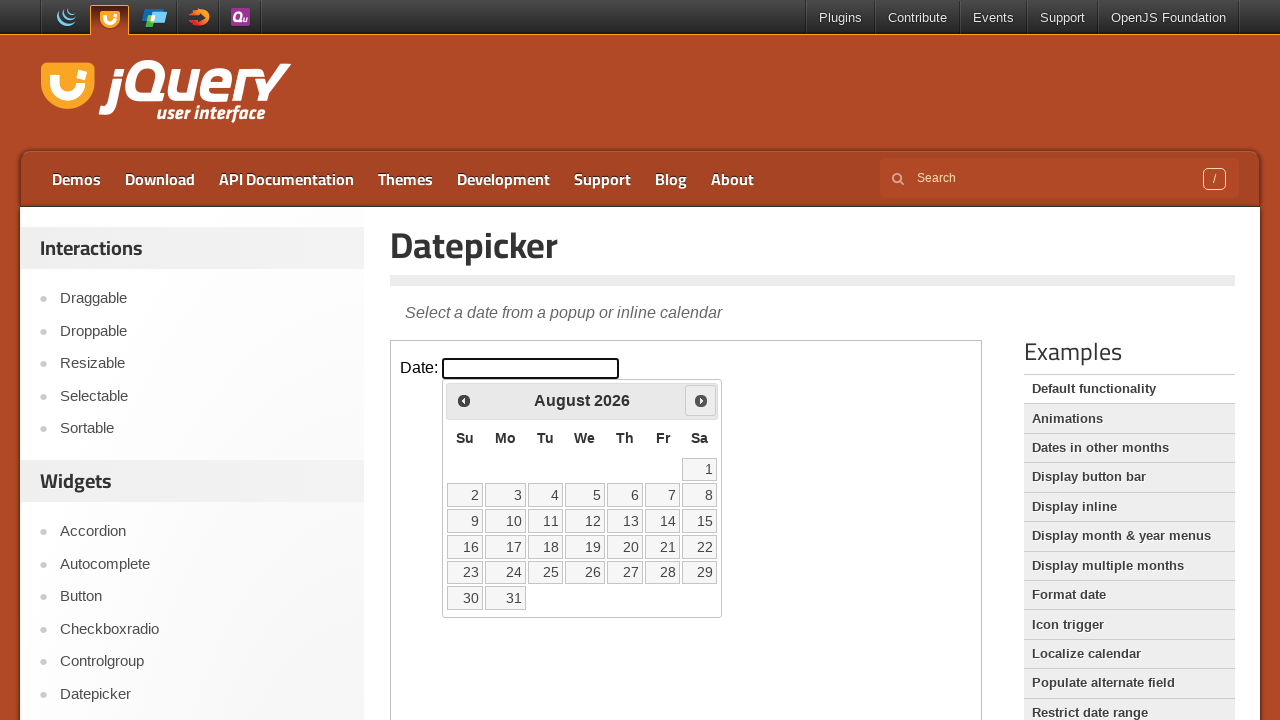

Retrieved current year: 2026
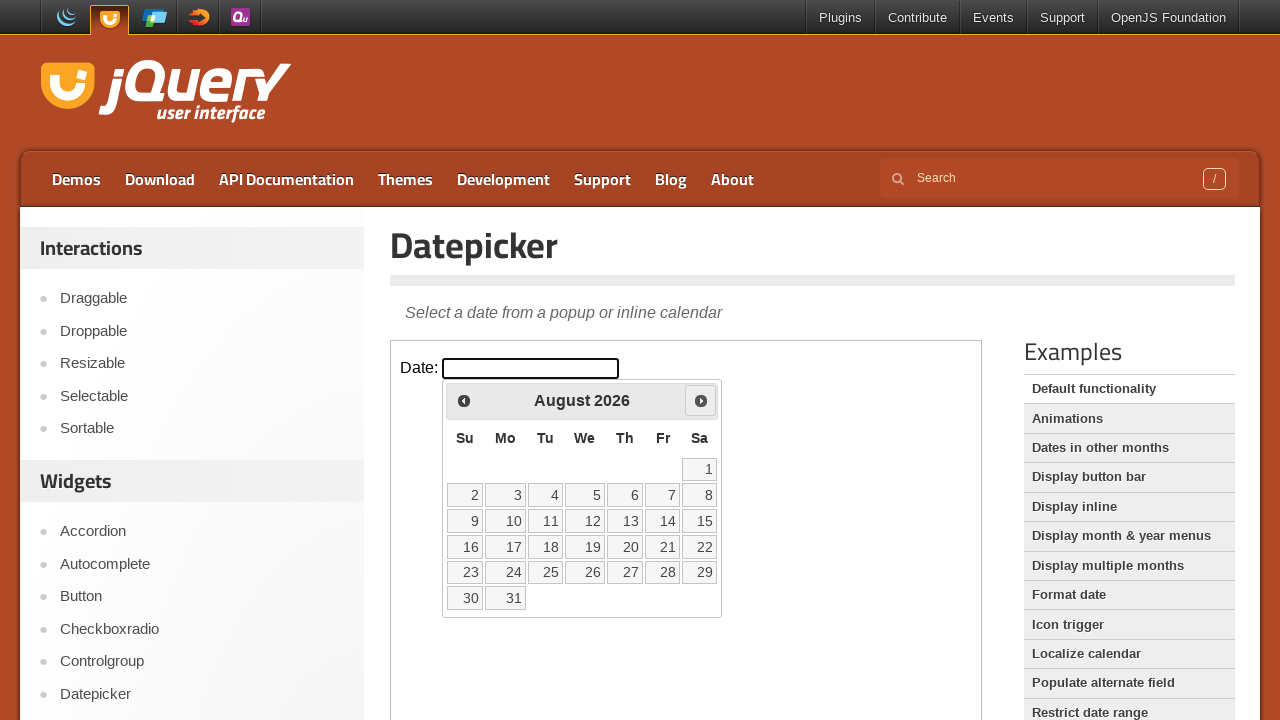

Reached target month/year: August 2026
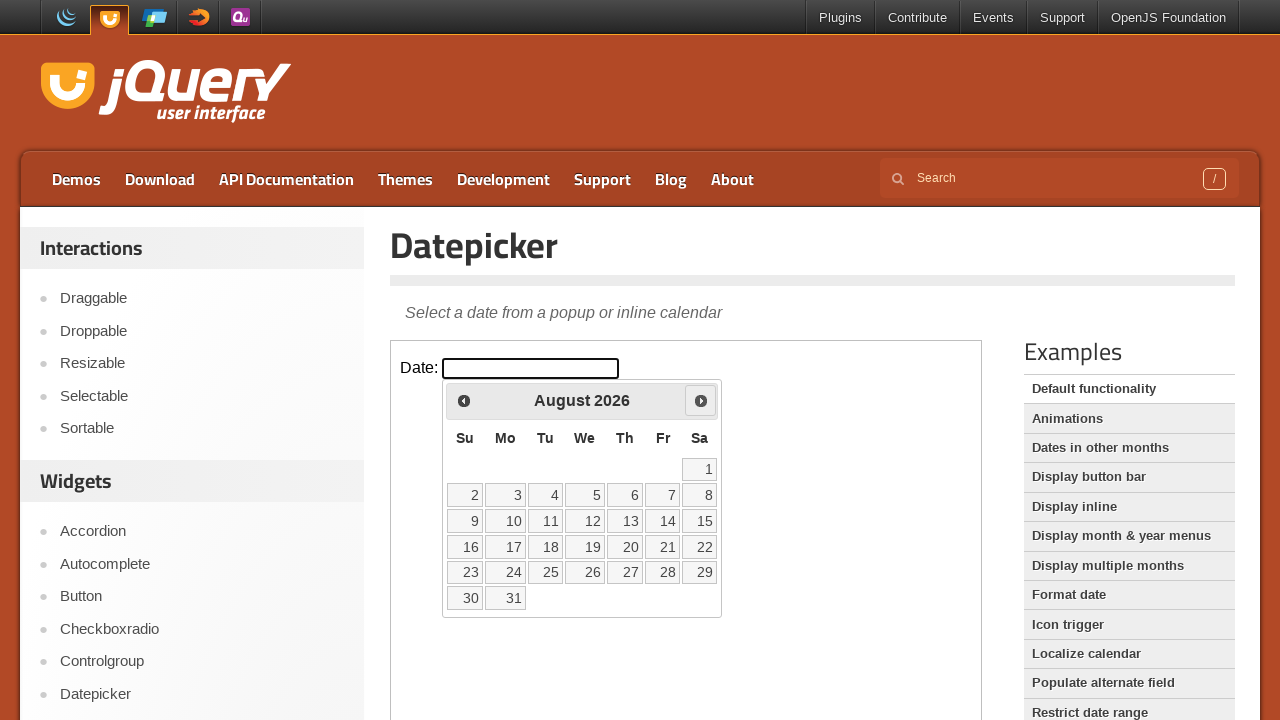

Retrieved all date elements from calendar
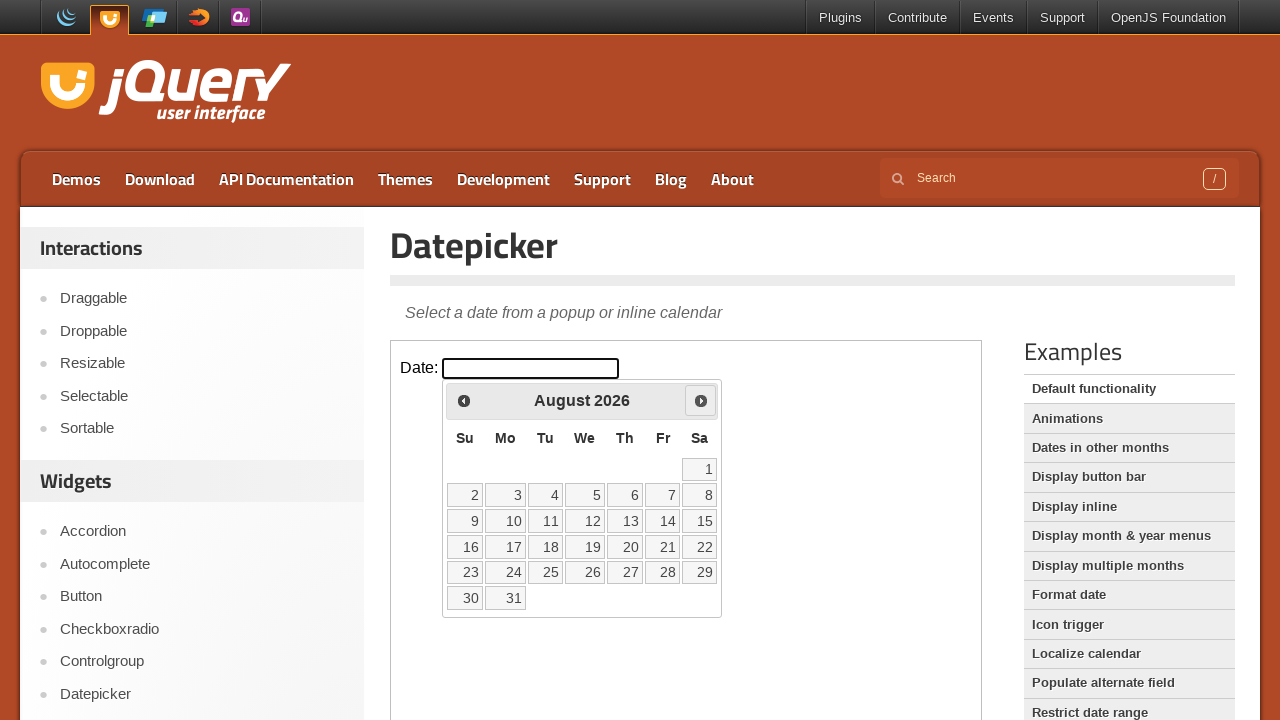

Selected date 24 from the calendar at (506, 572) on iframe >> nth=0 >> internal:control=enter-frame >> table.ui-datepicker-calendar 
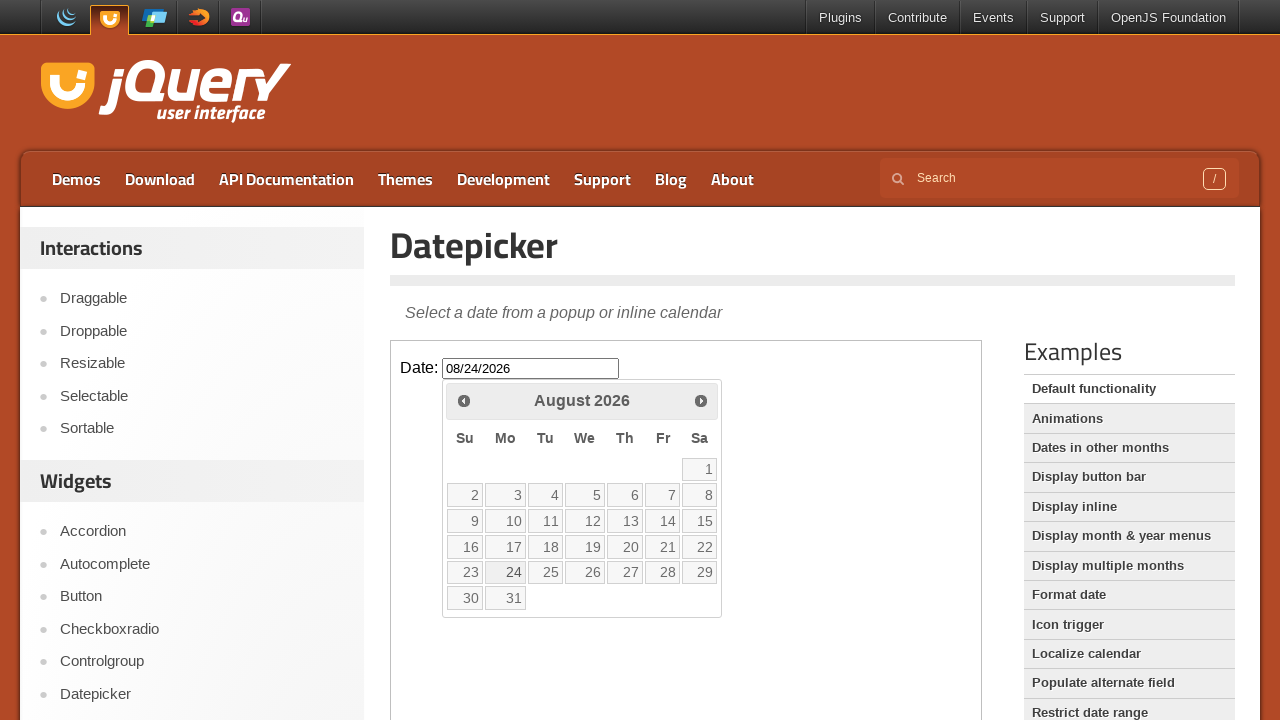

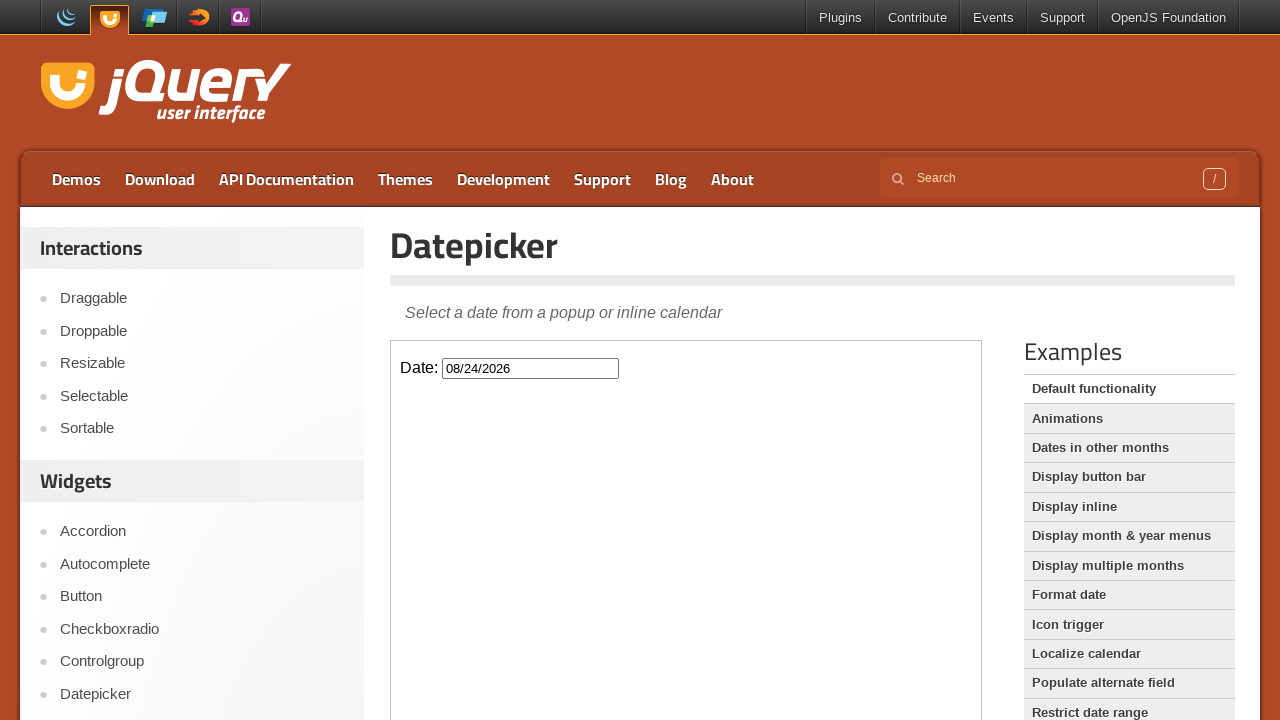